Tests right-click context menu functionality on a button element

Starting URL: http://swisnl.github.io/jQuery-contextMenu/demo.html

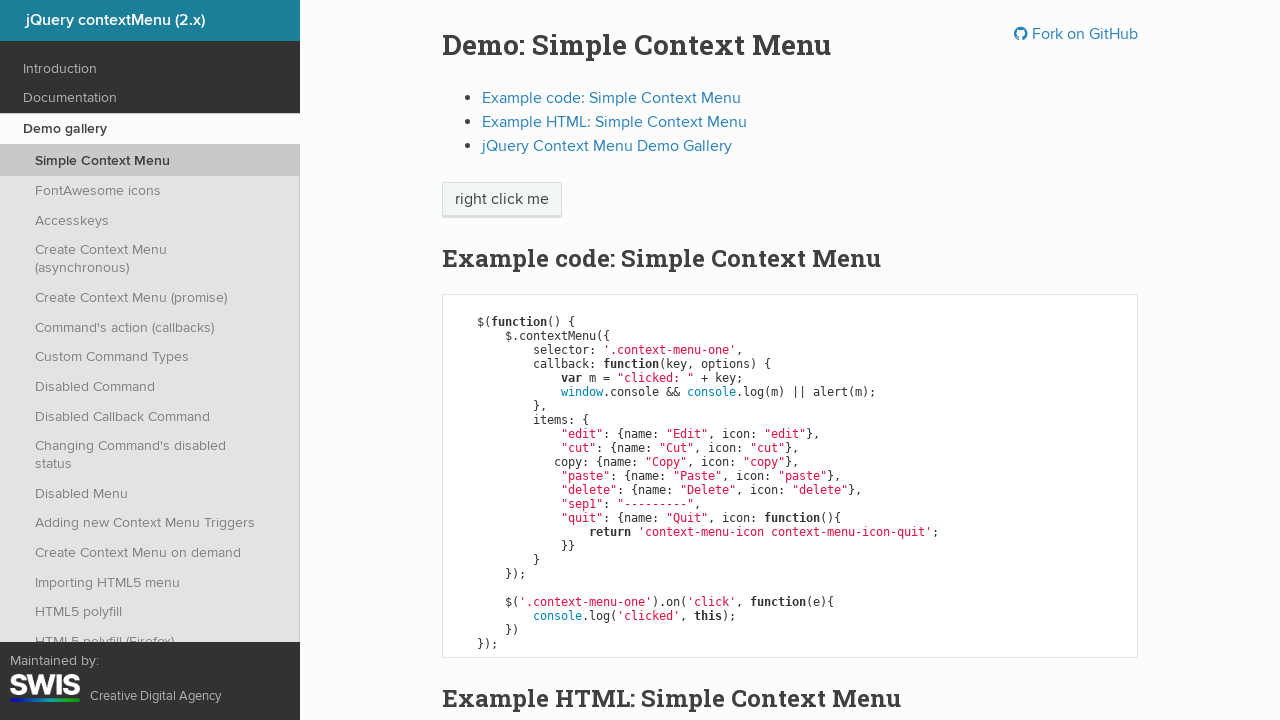

Located the context menu button element
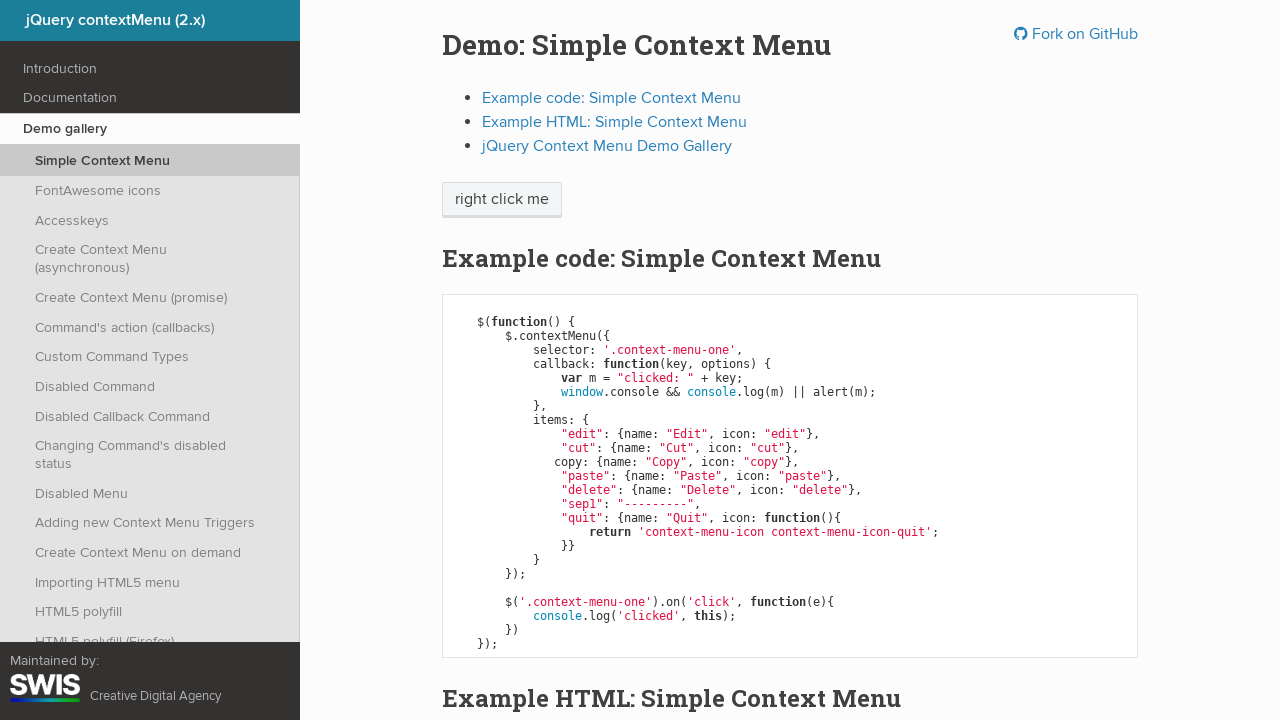

Right-clicked on the context menu button at (502, 200) on span.context-menu-one.btn.btn-neutral
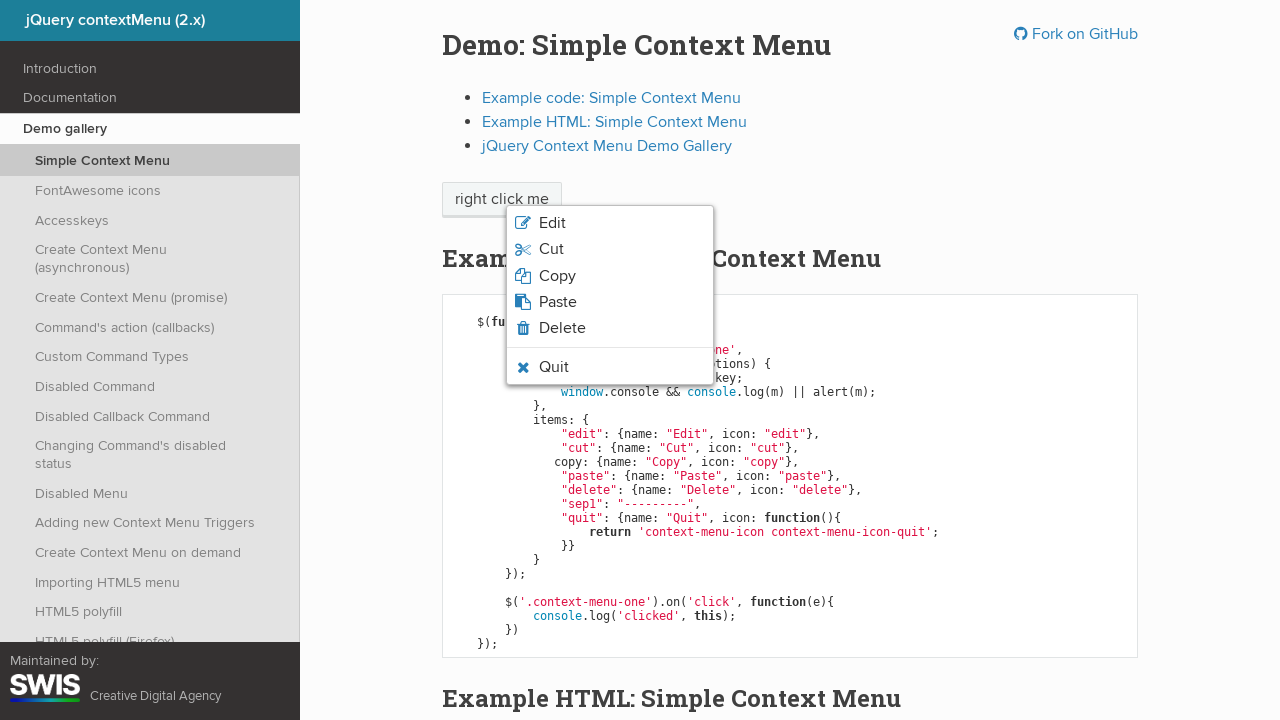

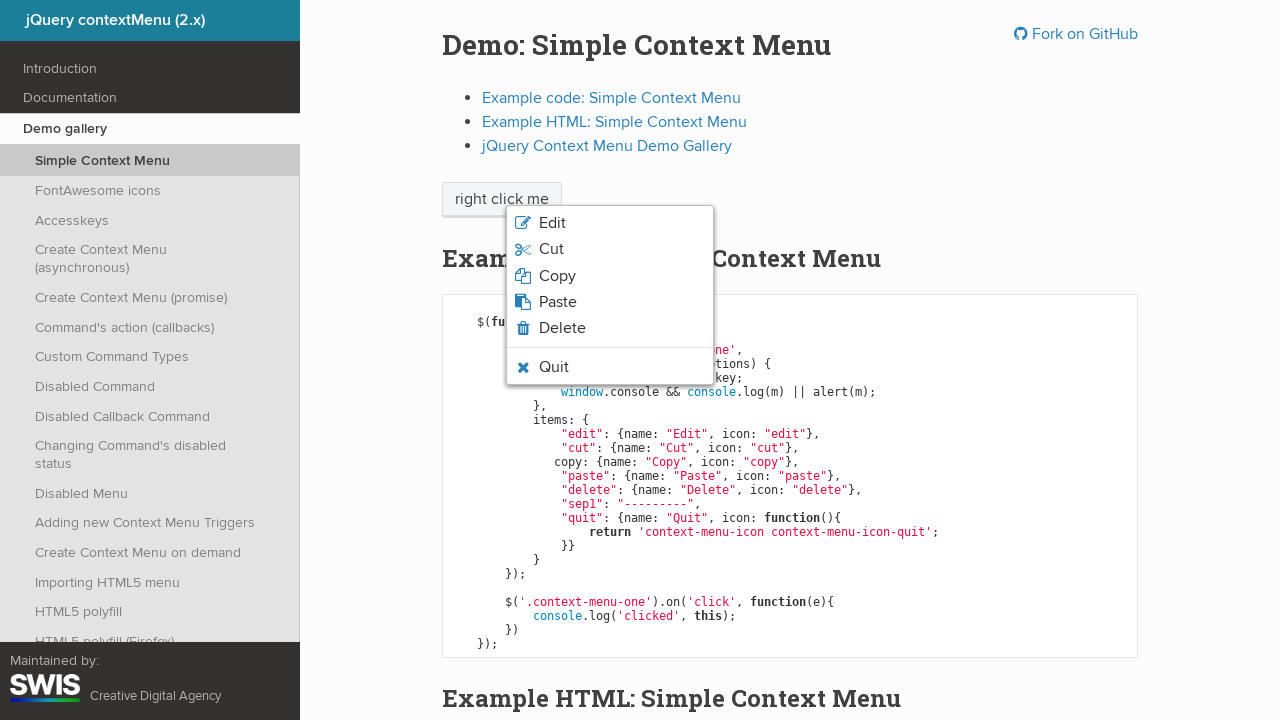